Fills a first name field and clicks a submit button, with visual highlighting of elements during interaction

Starting URL: http://only-testing-blog.blogspot.in/2013/11/new-test.html

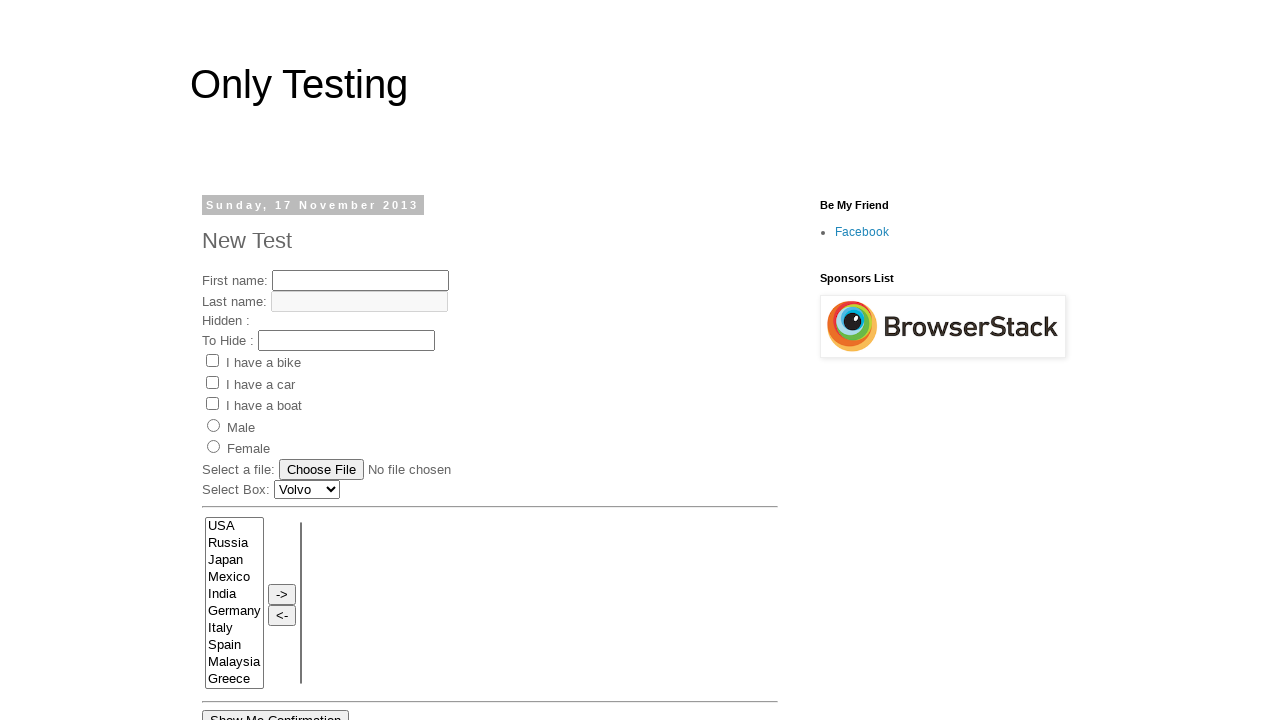

Filled first name field with 'My name' on input[name='fname']
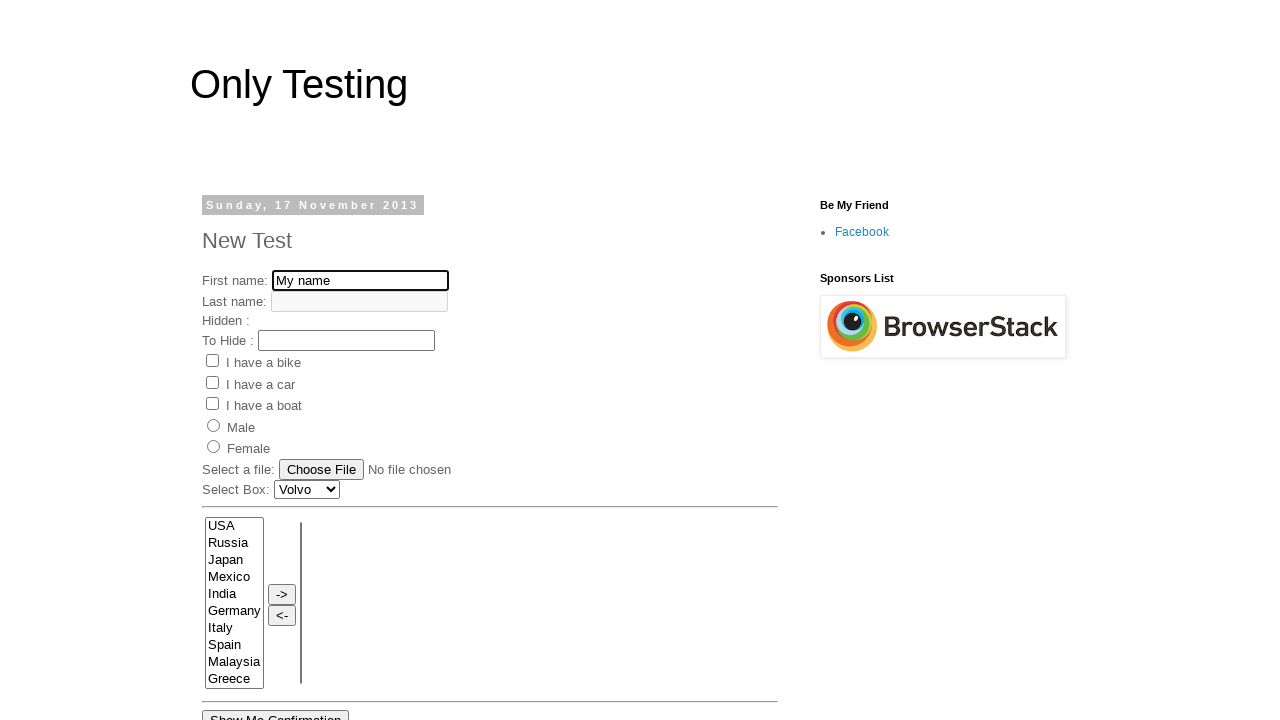

Submit button became visible
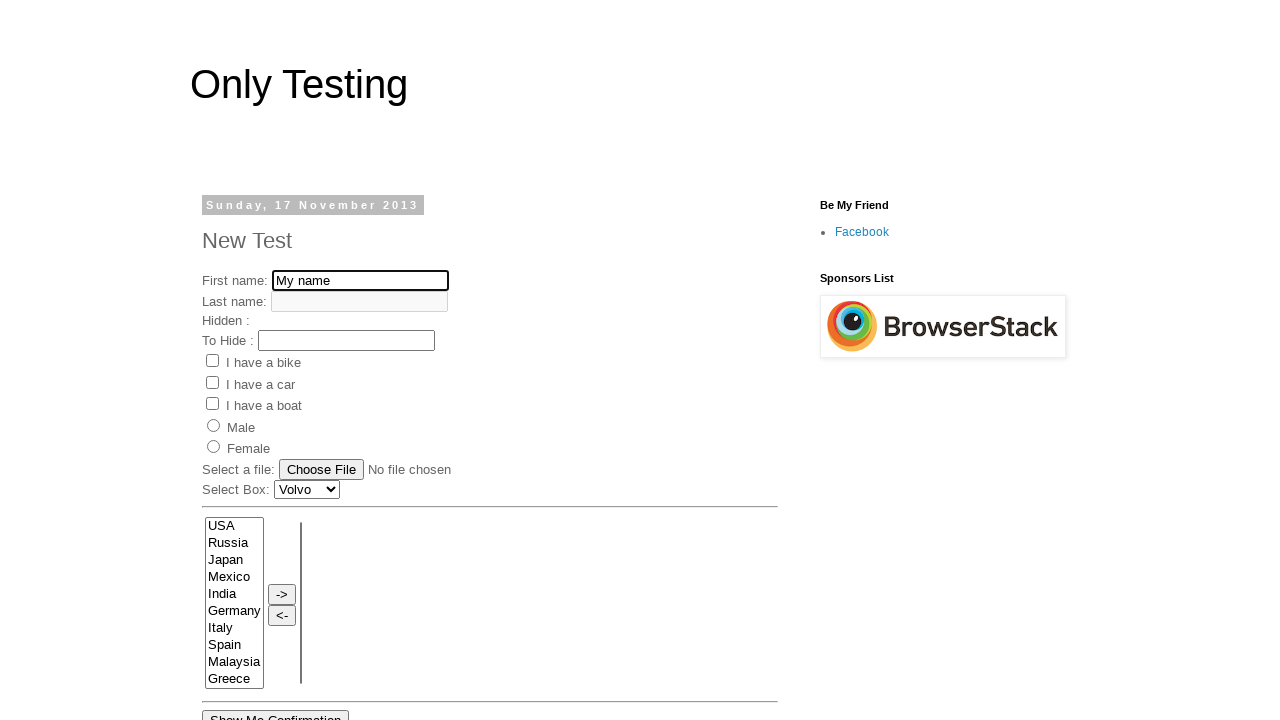

Clicked the submit button at (434, 361) on input#submitButton
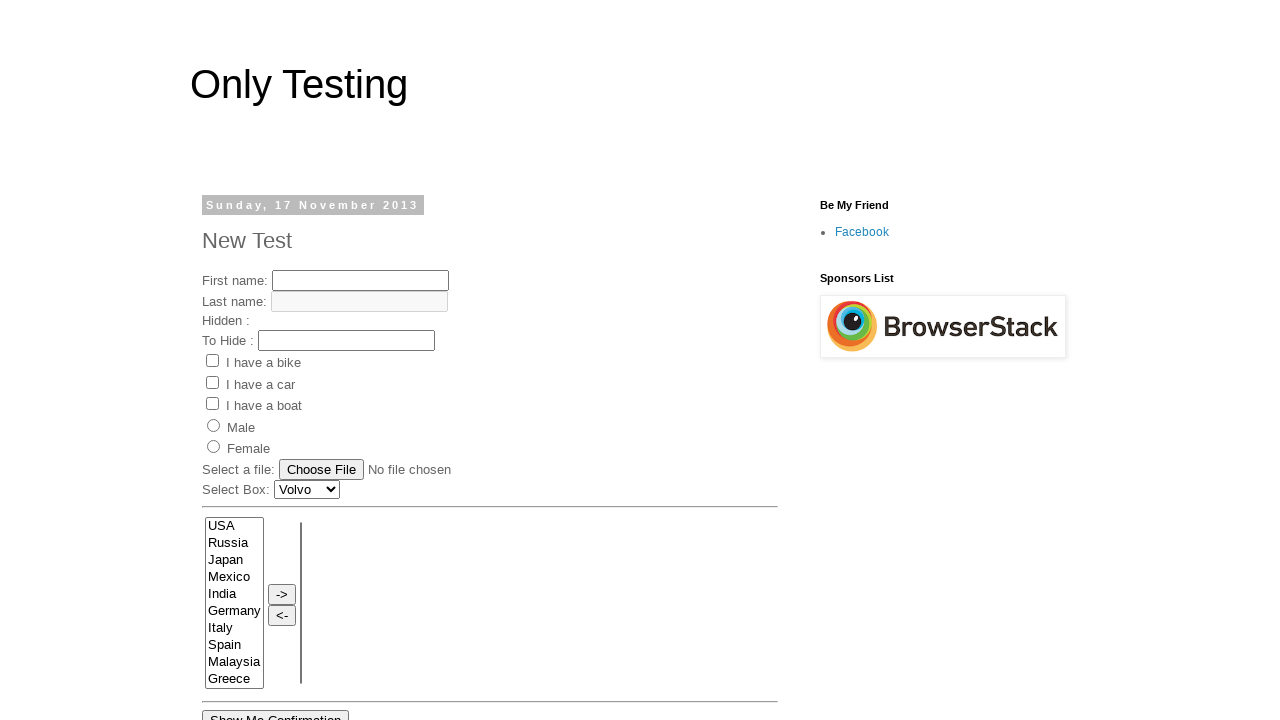

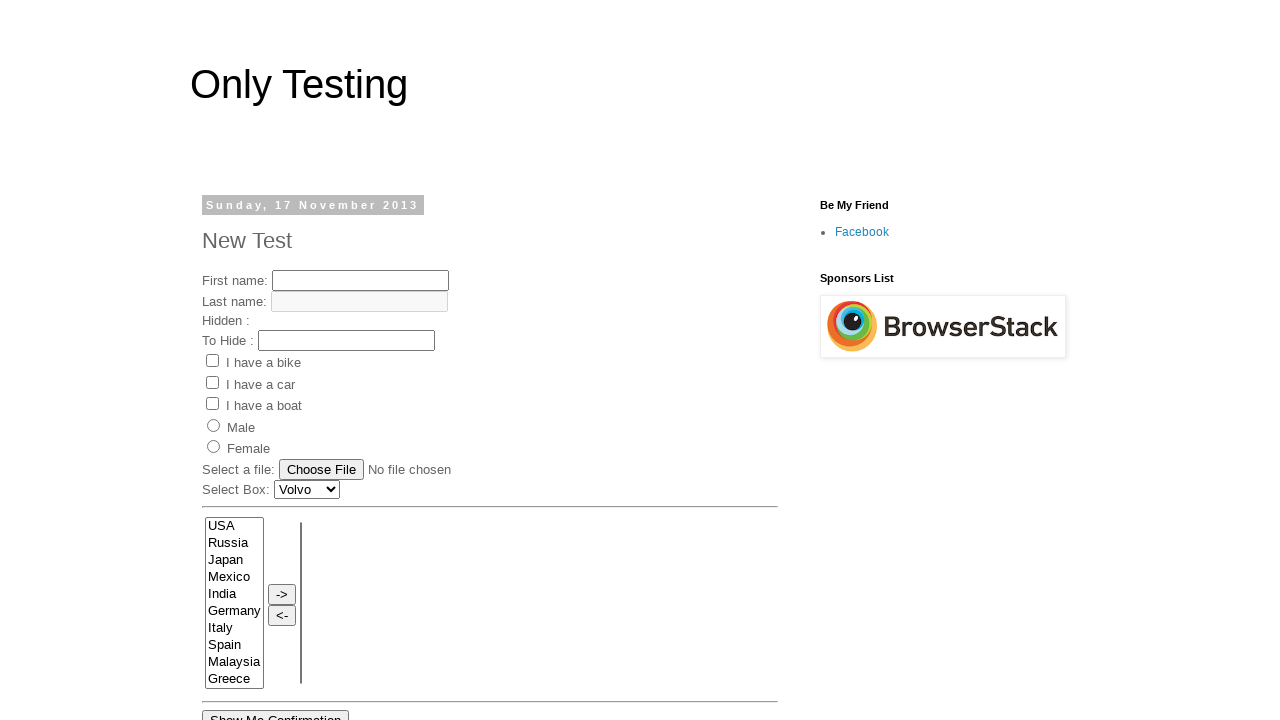